Tests click and hold selection by dragging from first to fourth element in a selectable list

Starting URL: https://automationfc.github.io/jquery-selectable/

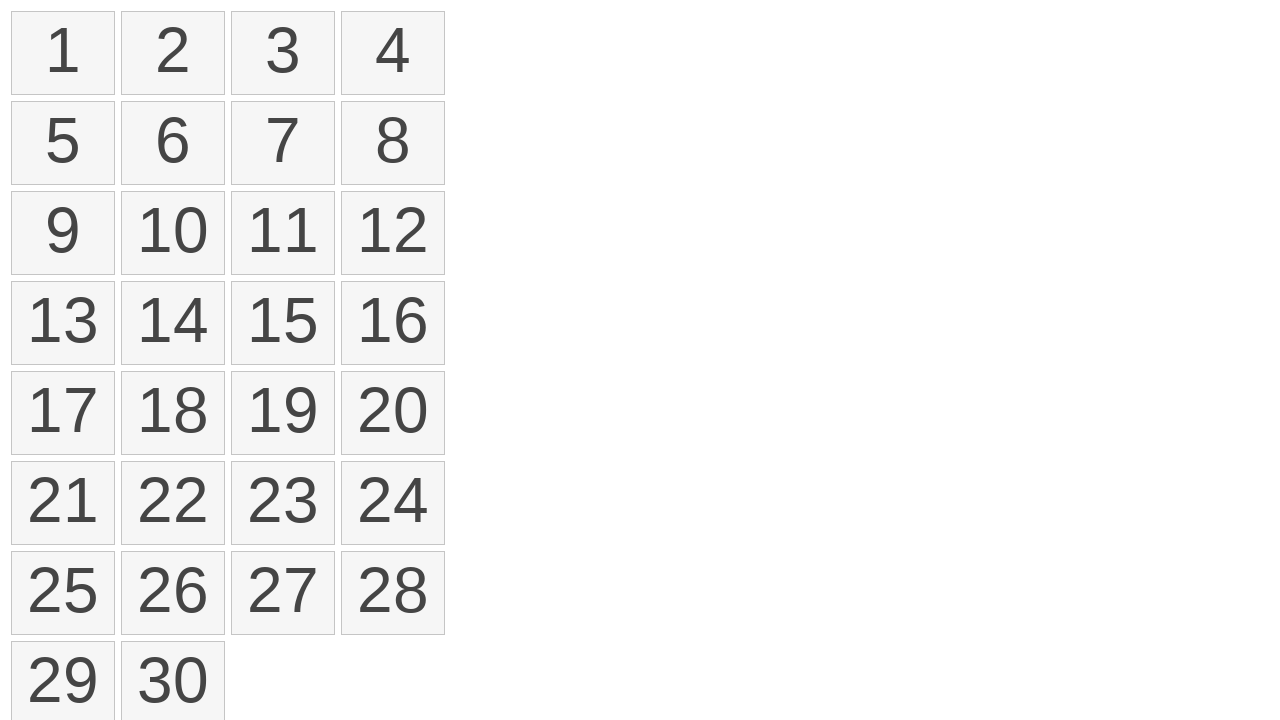

Waited for selectable list to load
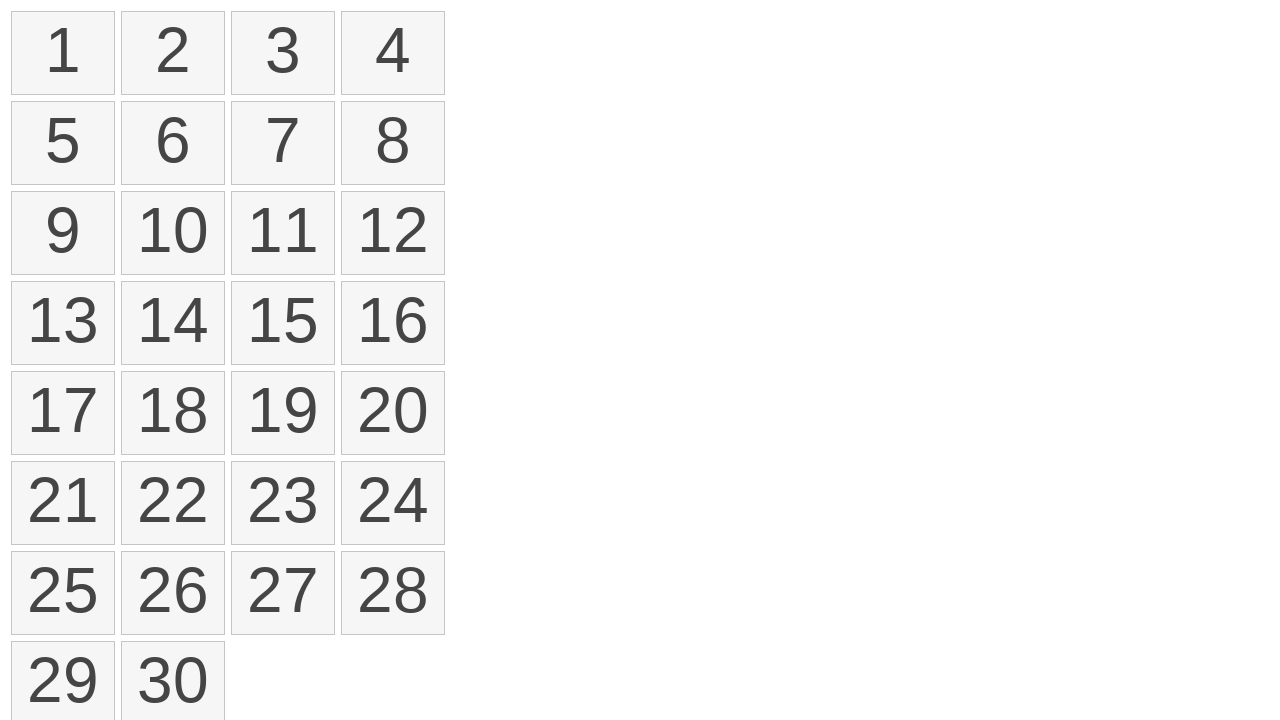

Located first element in selectable list
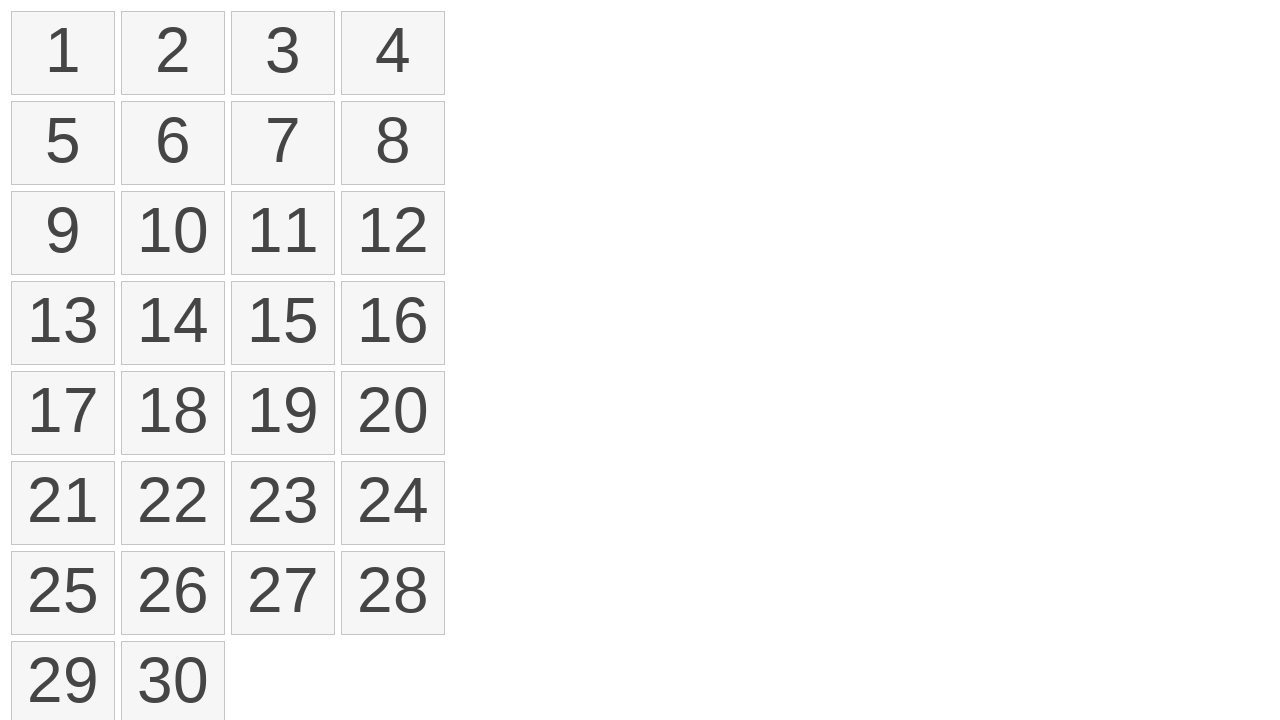

Located fourth element in selectable list
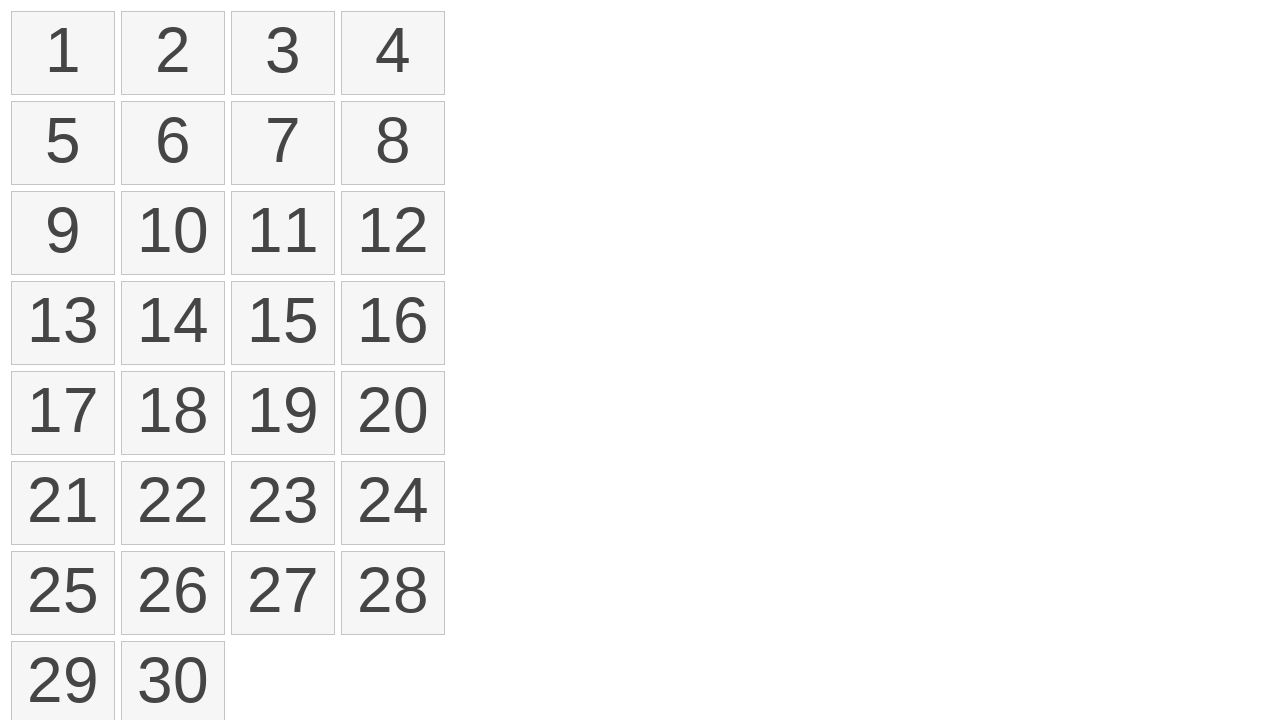

Retrieved bounding box of first element
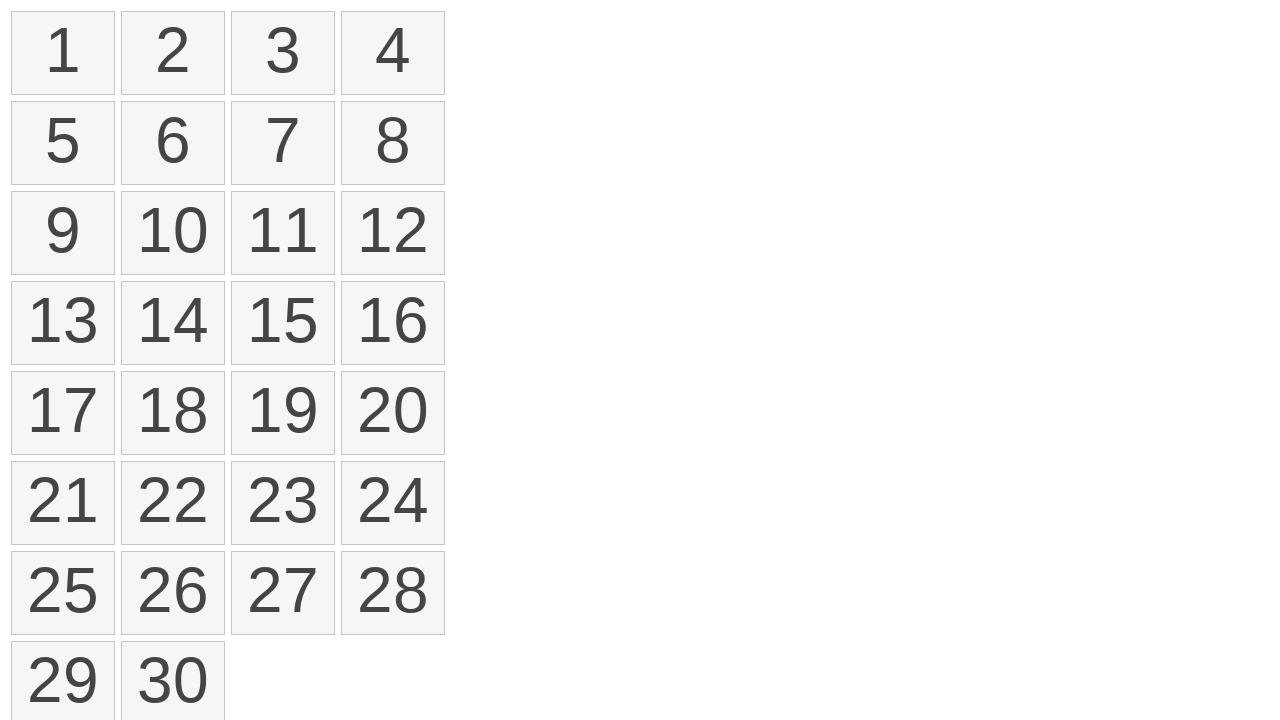

Retrieved bounding box of fourth element
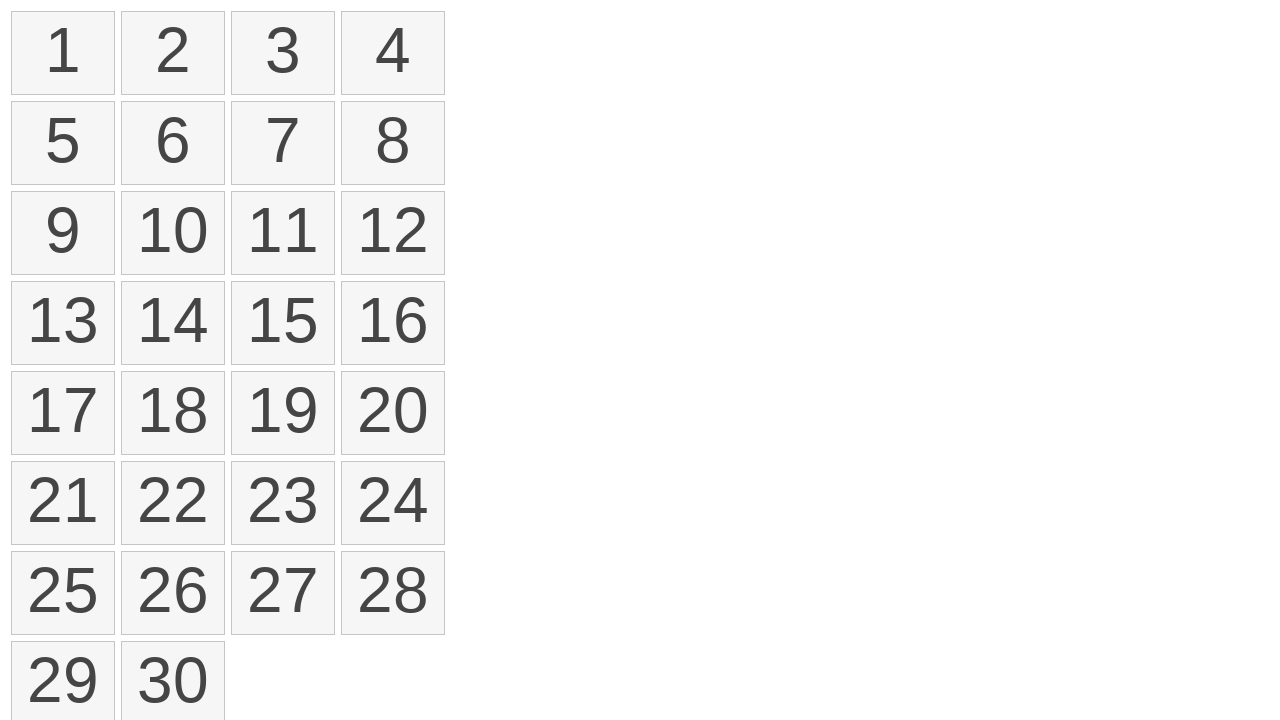

Moved mouse to center of first element at (63, 53)
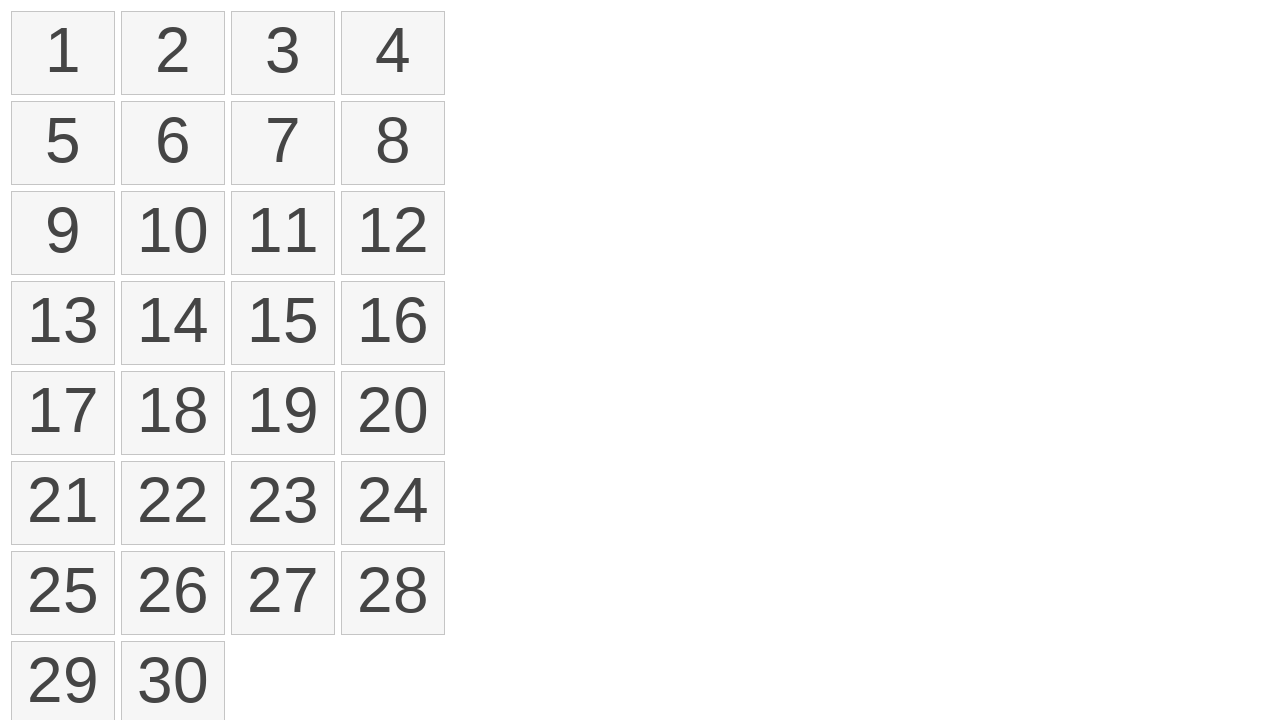

Pressed mouse button down on first element at (63, 53)
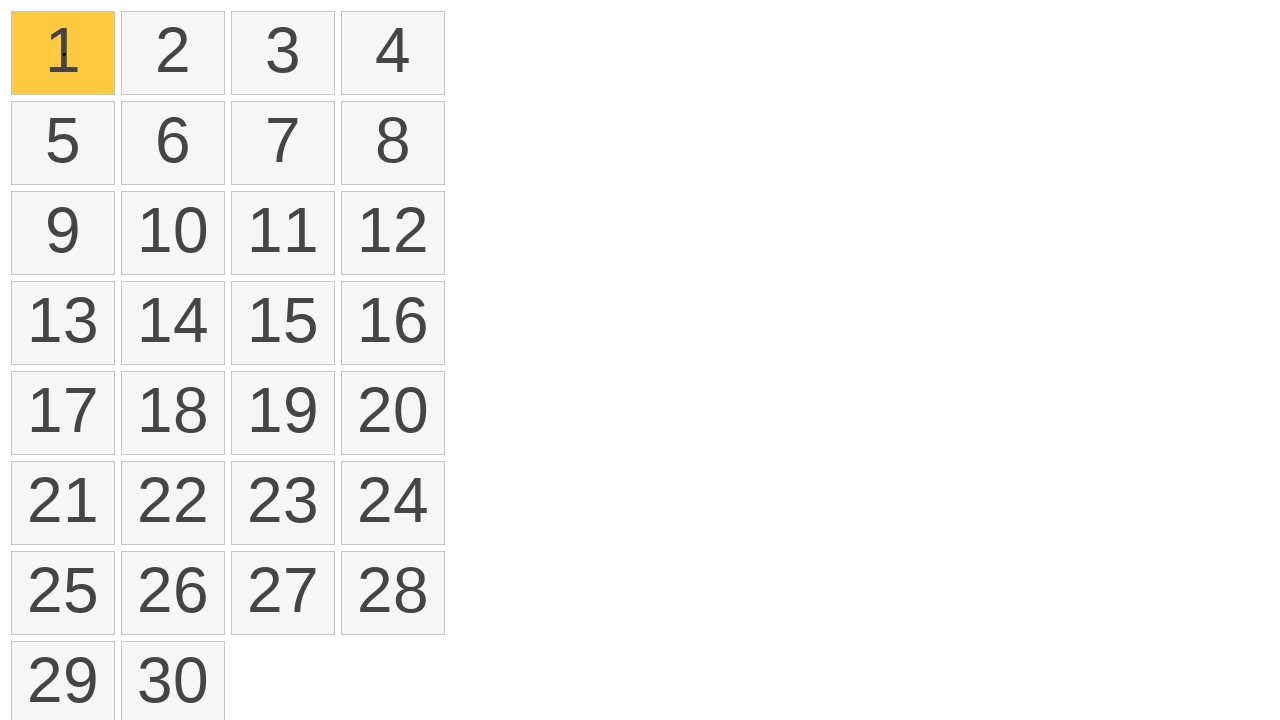

Dragged mouse to center of fourth element at (393, 53)
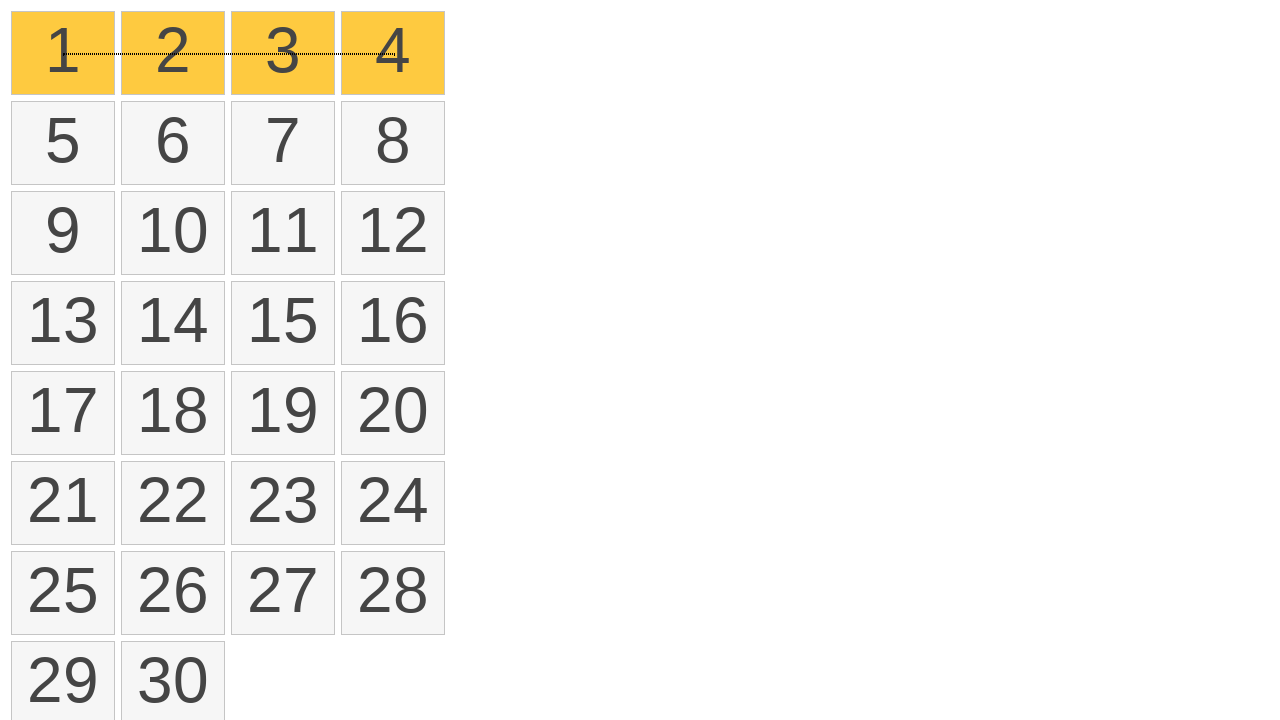

Released mouse button to complete drag selection at (393, 53)
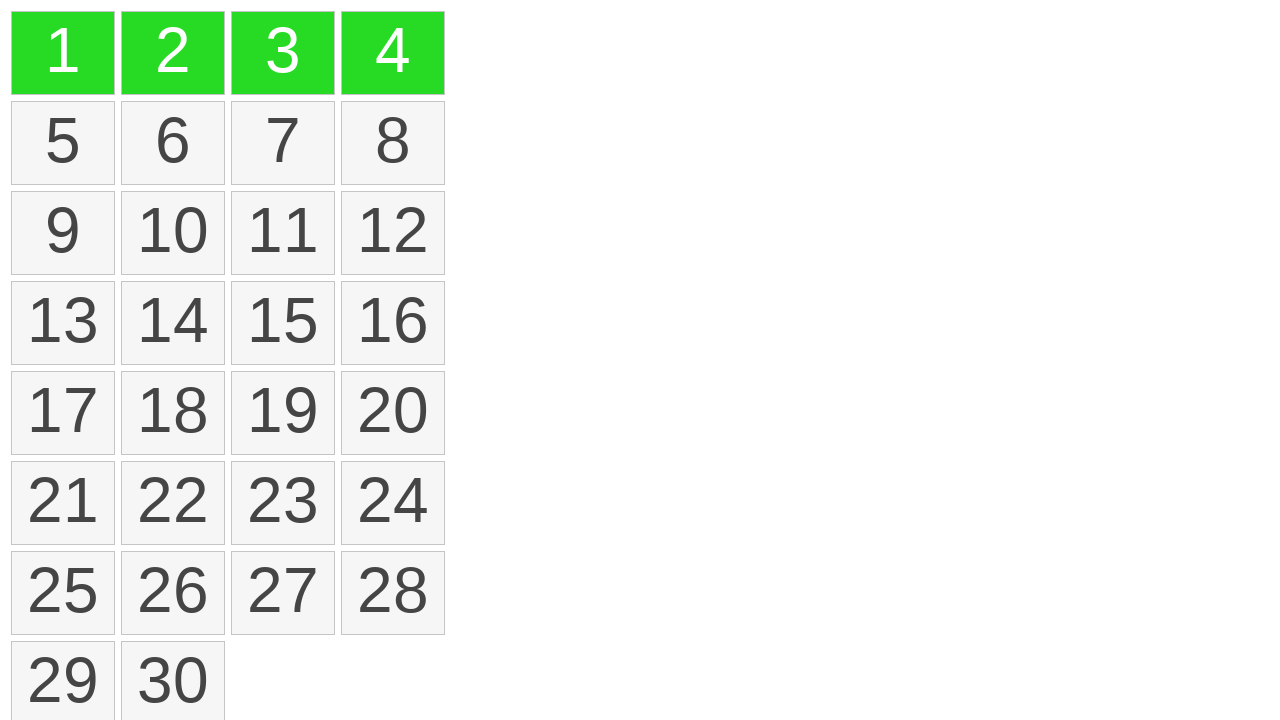

Verified that selected elements are highlighted with ui-selected class
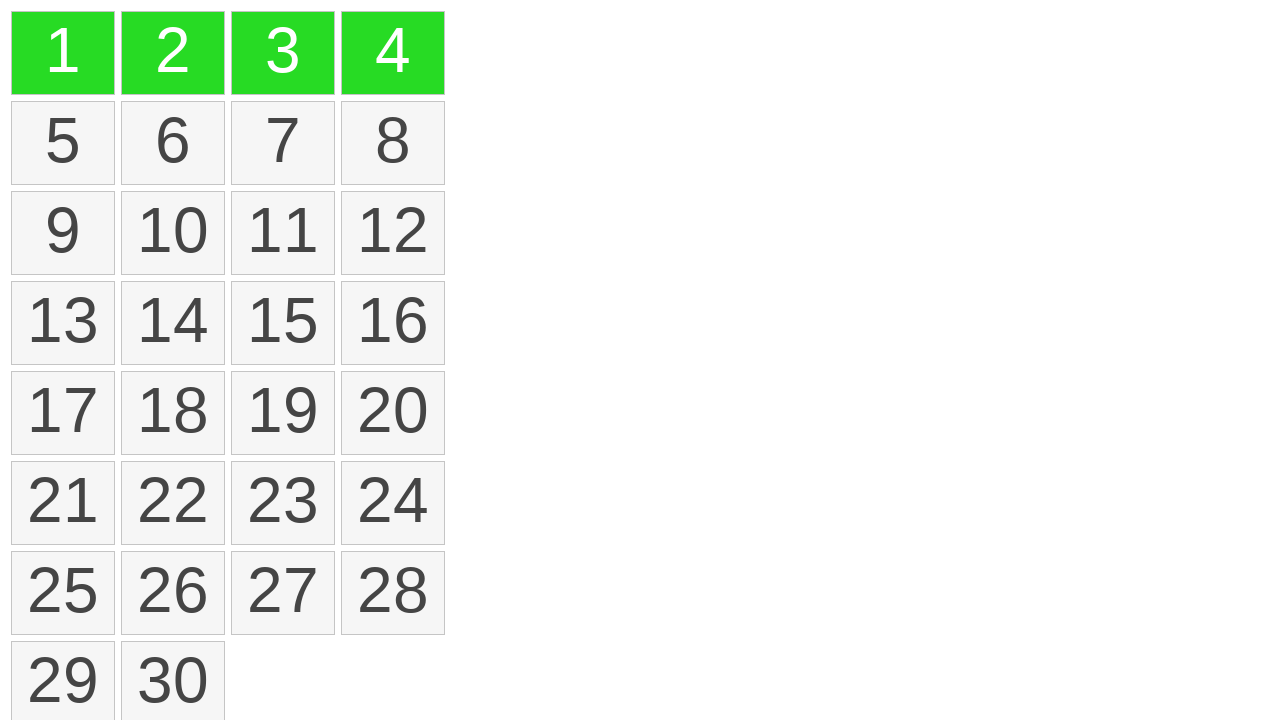

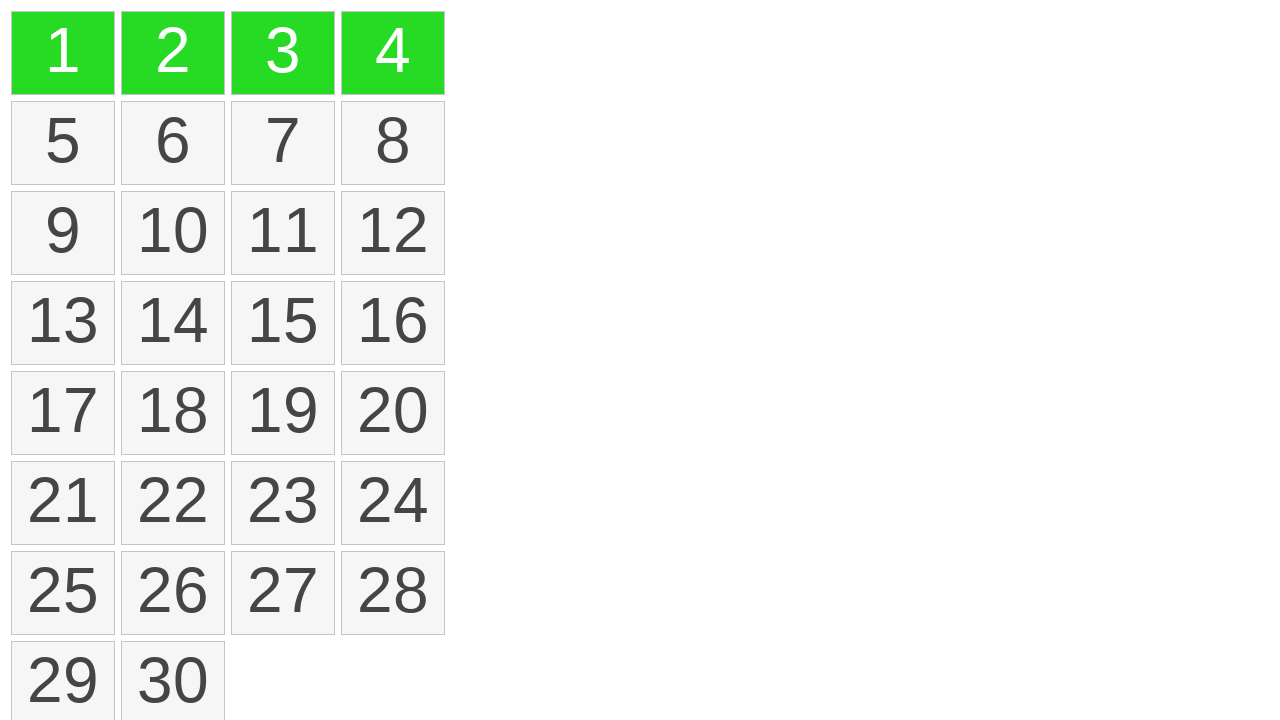